Tests clicking a button identified by its CSS class attribute, handling any prompts that may appear

Starting URL: http://uitestingplayground.com/classattr

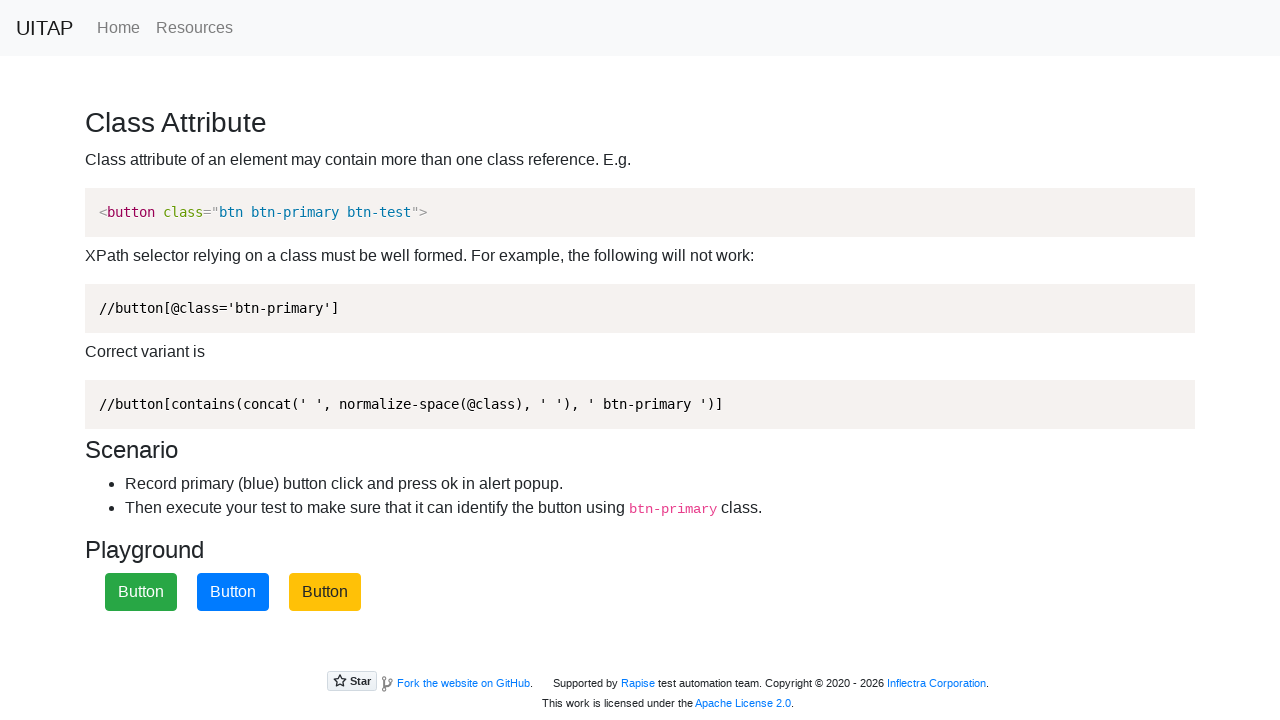

Set up dialog handler to accept prompts
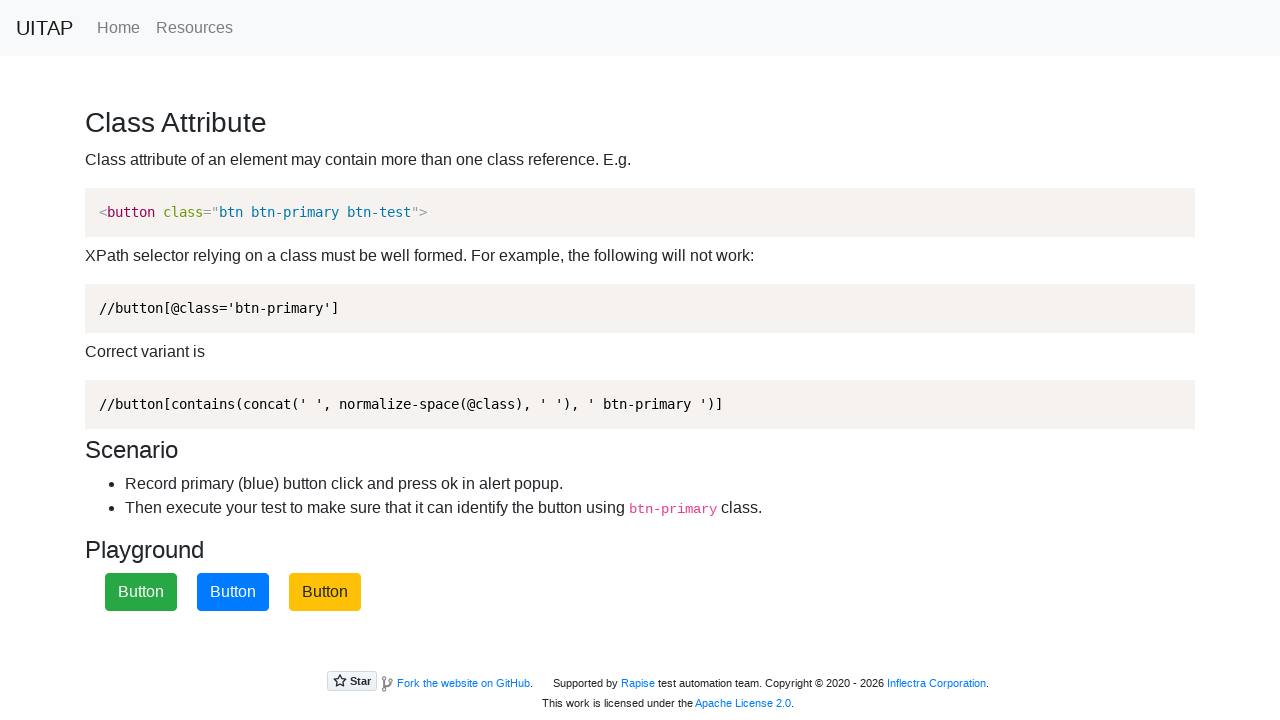

Located blue primary button by CSS class attribute
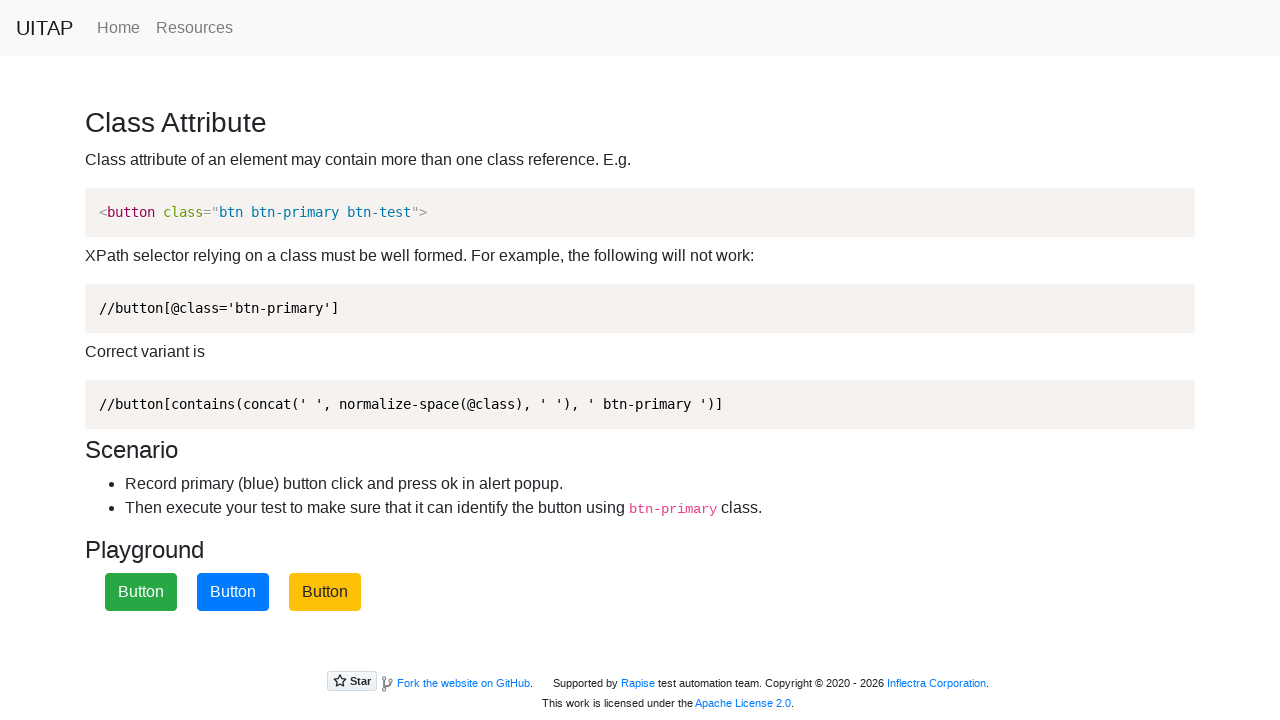

Verified blue primary button is visible
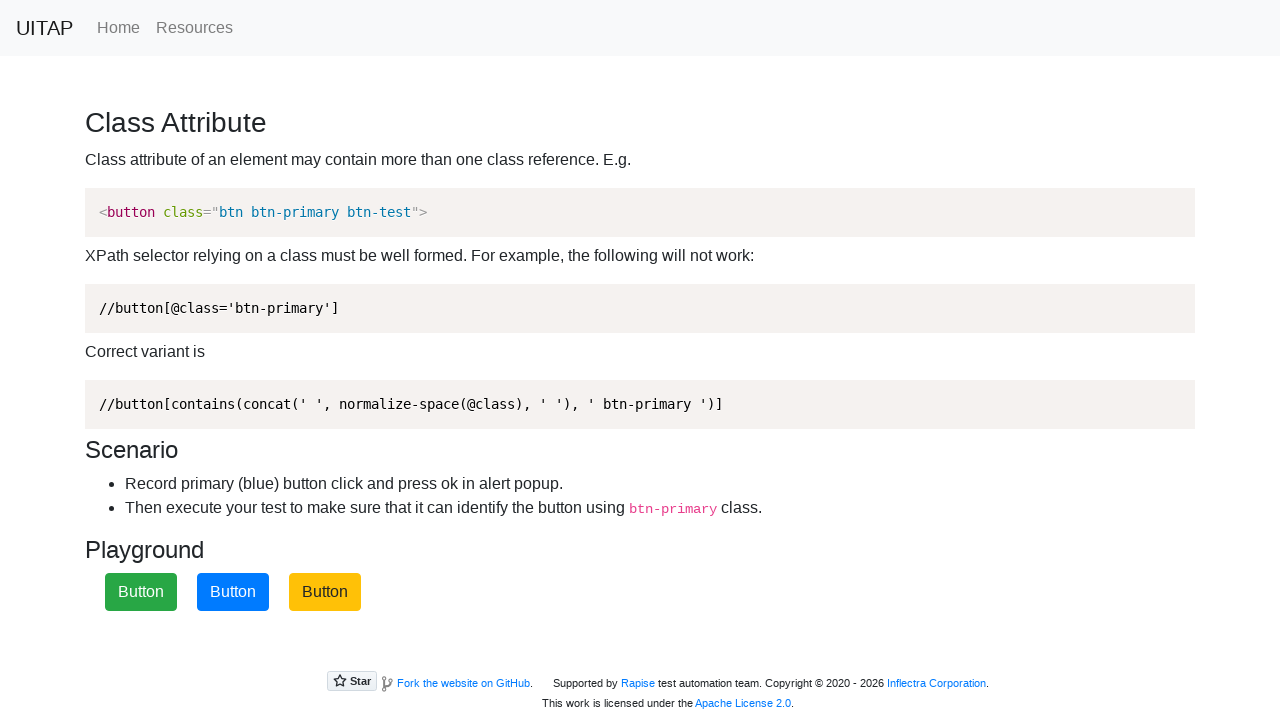

Clicked blue primary button at (233, 592) on button.btn-primary
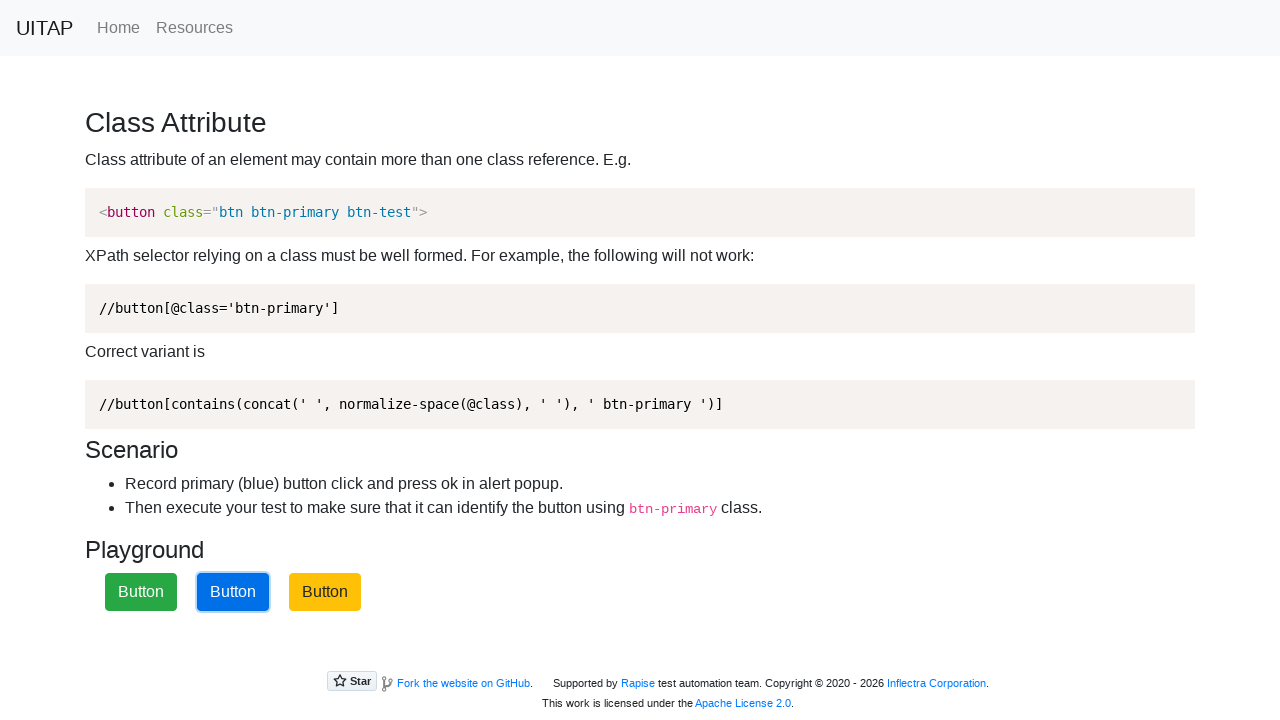

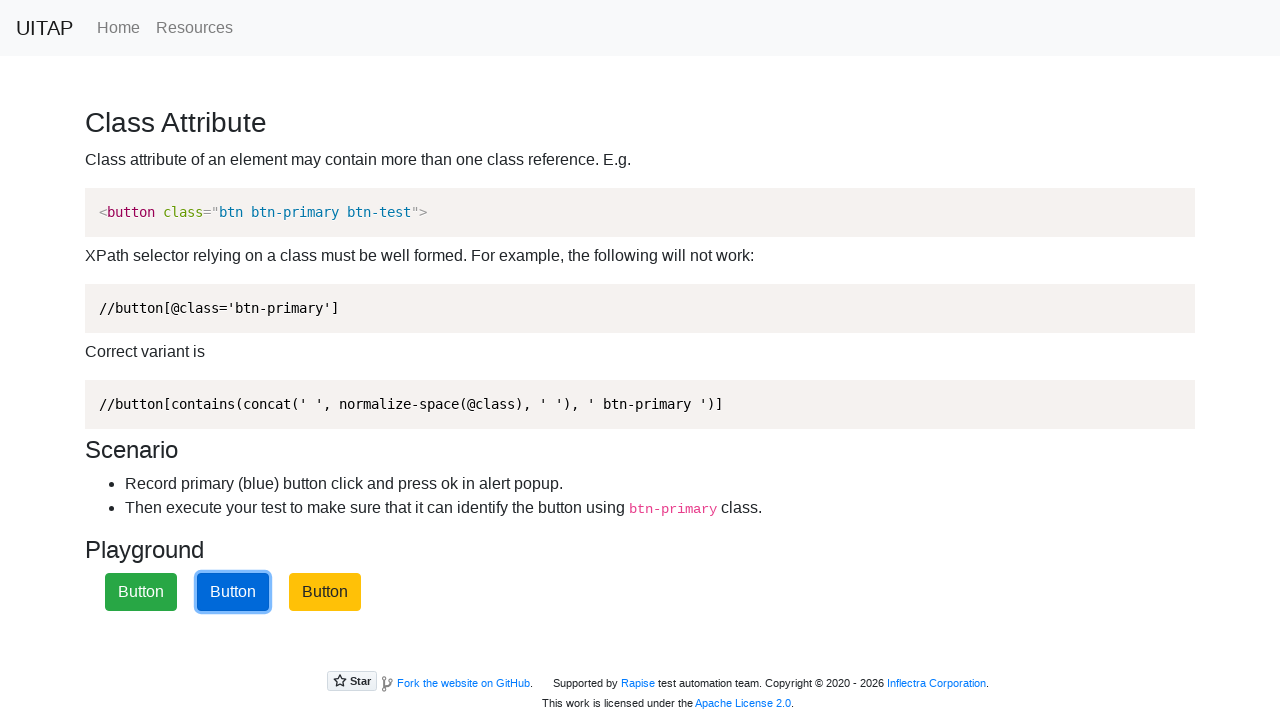